Tests that the proposal creation form has the required fields (title and description) when clicking the Create Proposal button.

Starting URL: https://gnus-dao-web.pages.dev/proposals

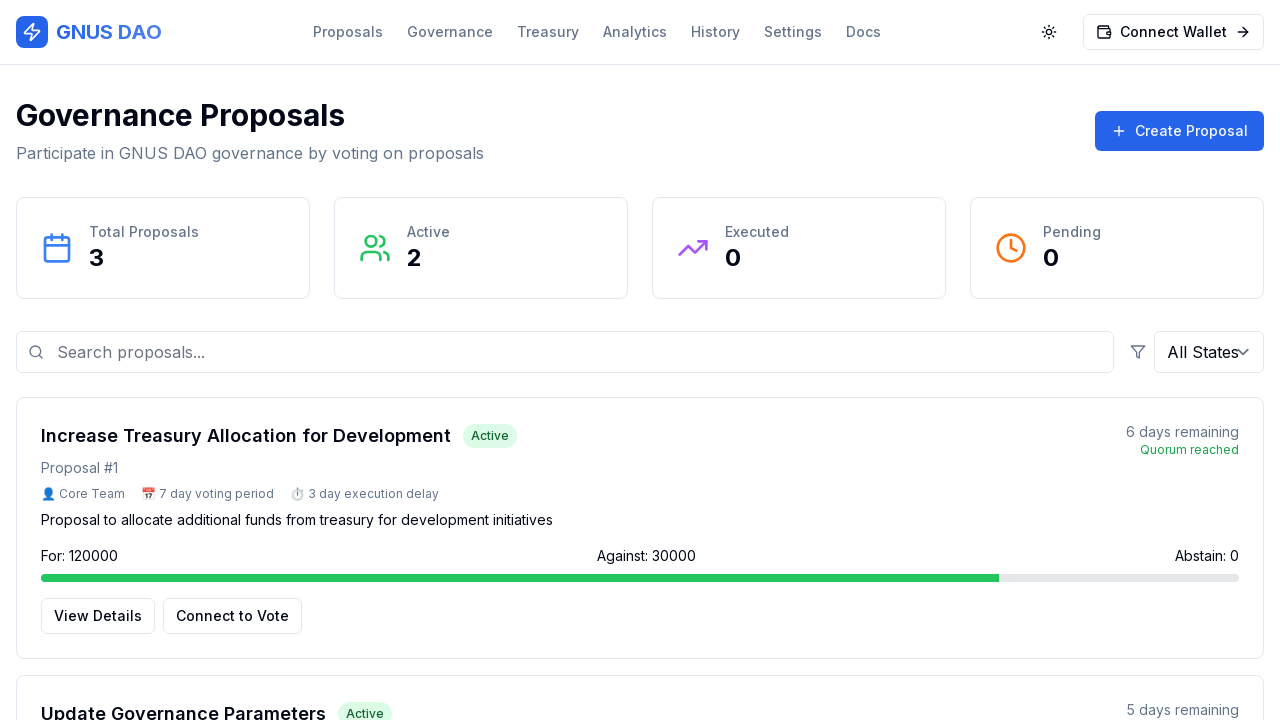

Page loaded and DOM content ready
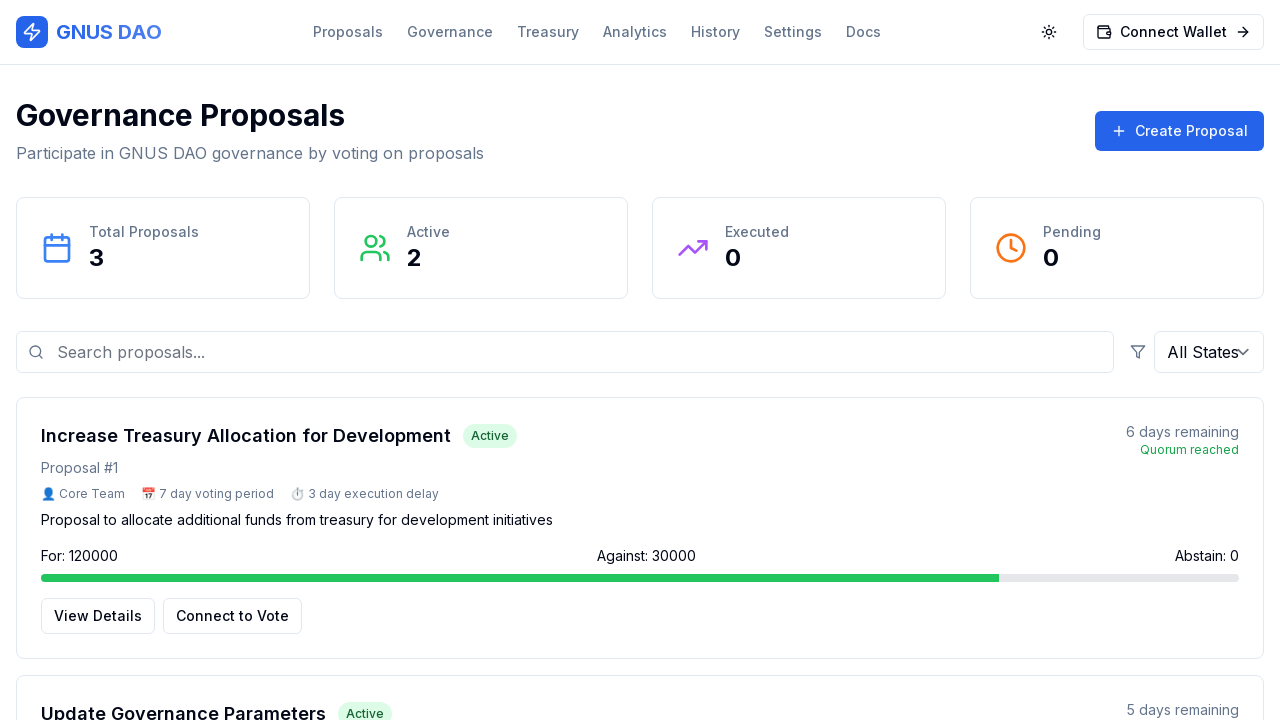

Located Create Proposal button
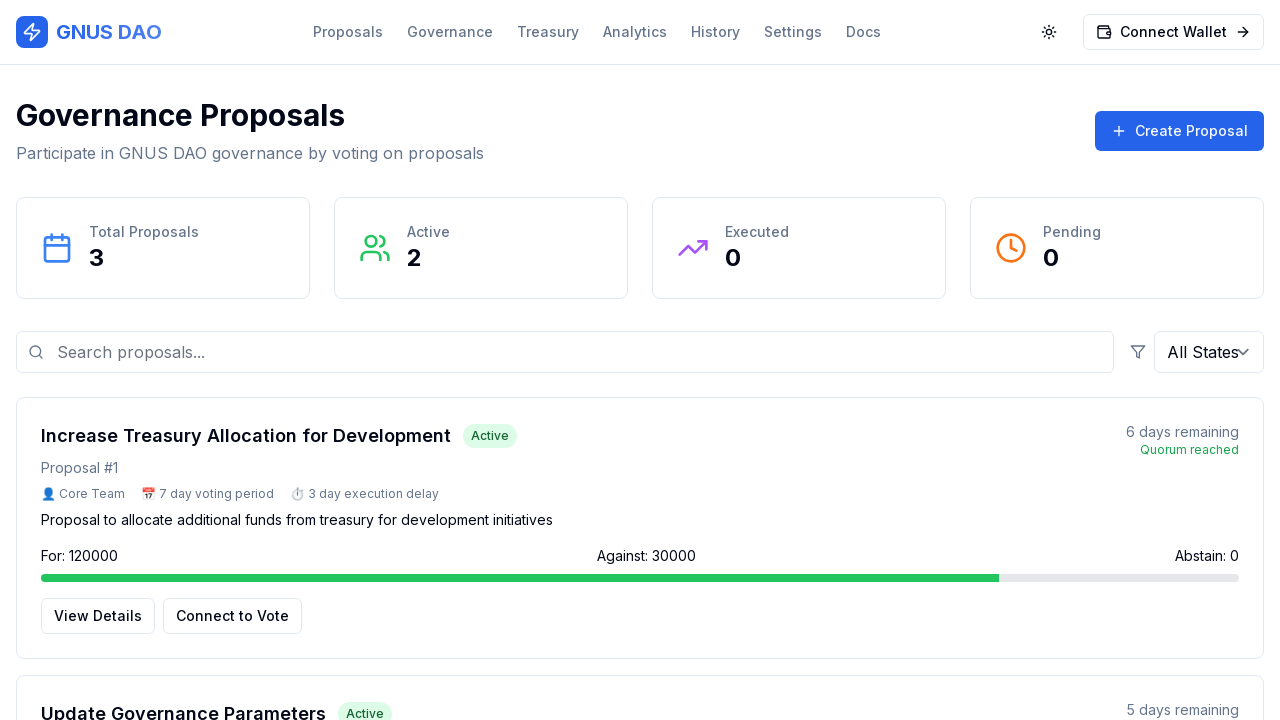

Clicked Create Proposal button at (1180, 131) on button:has-text("Create Proposal") >> nth=0
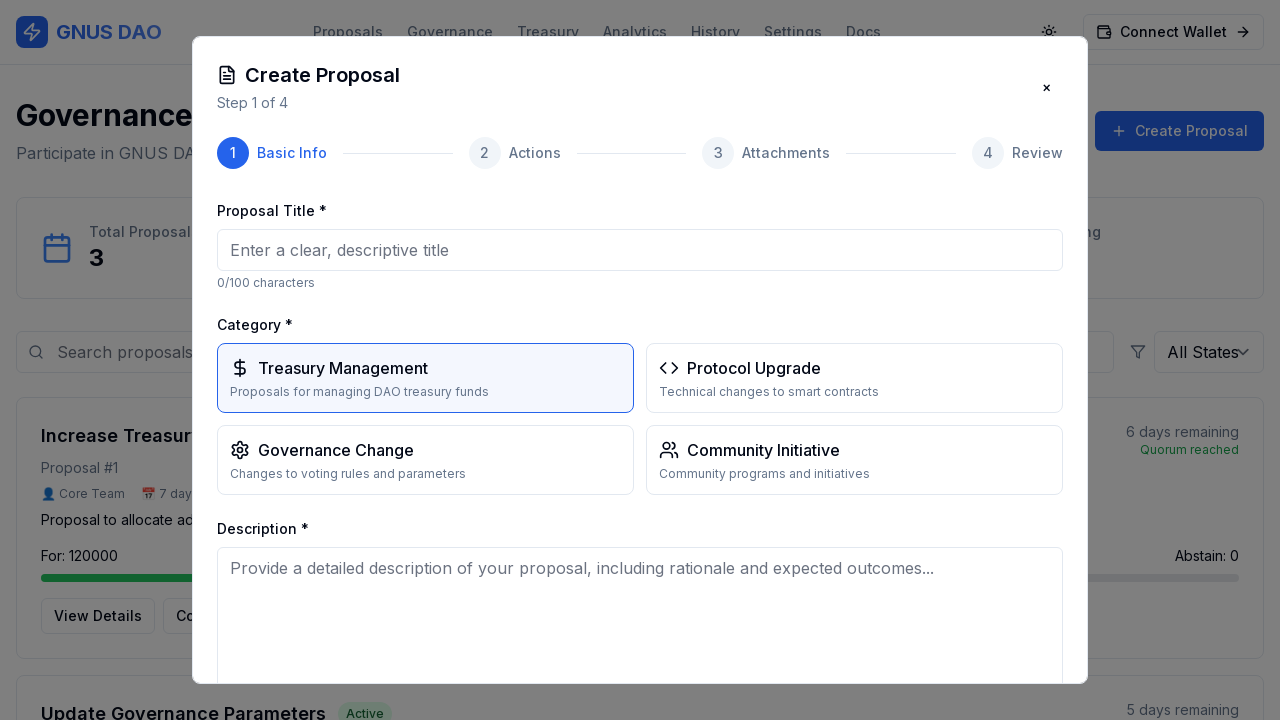

Proposal creation modal appeared
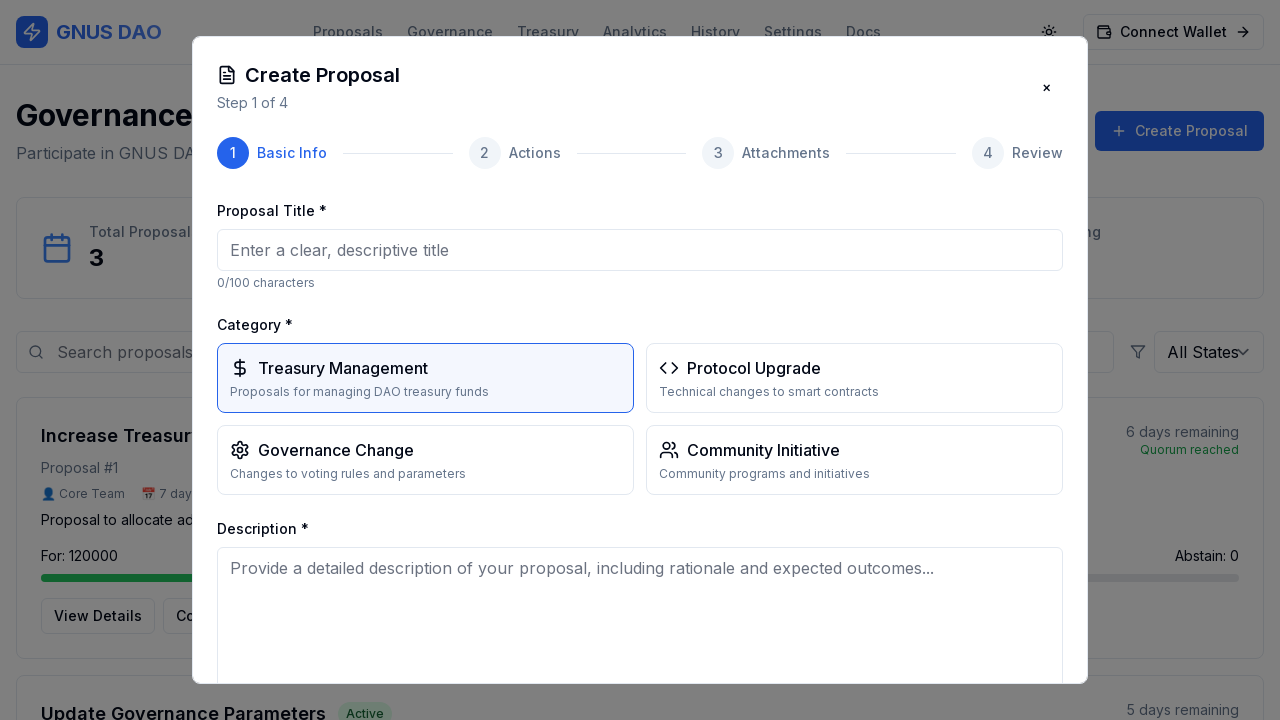

Located title input field
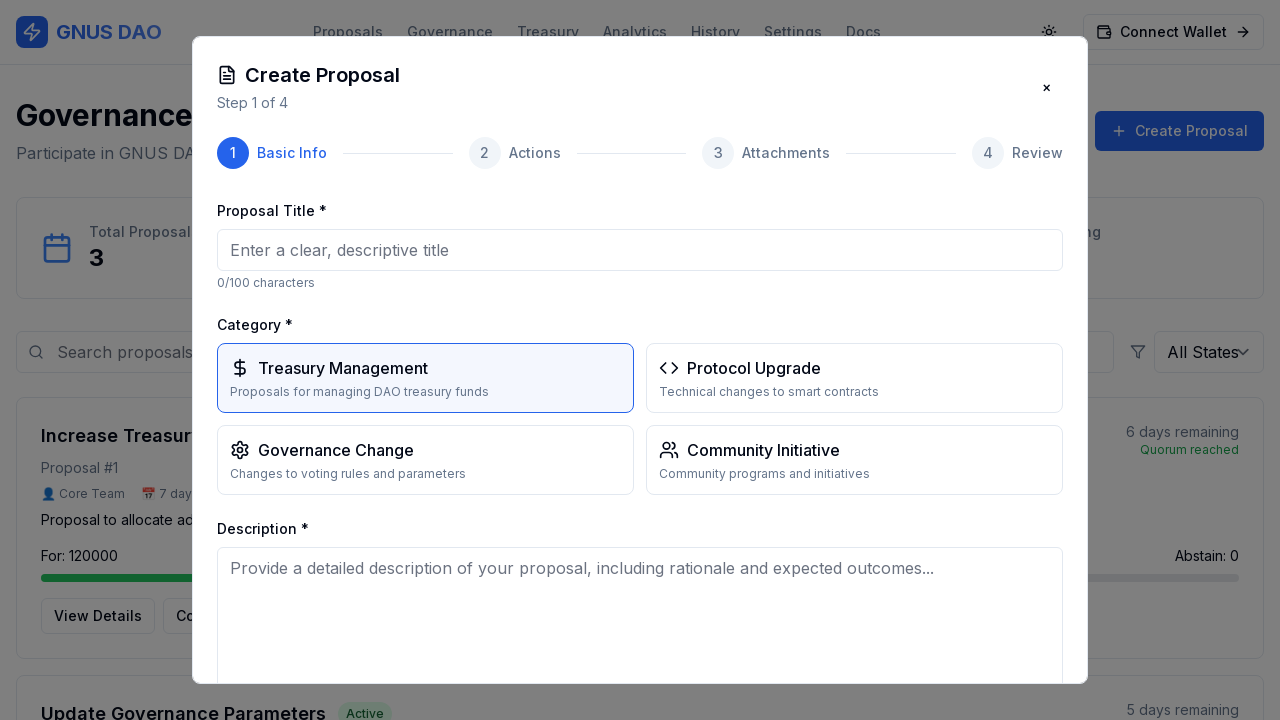

Located description input field
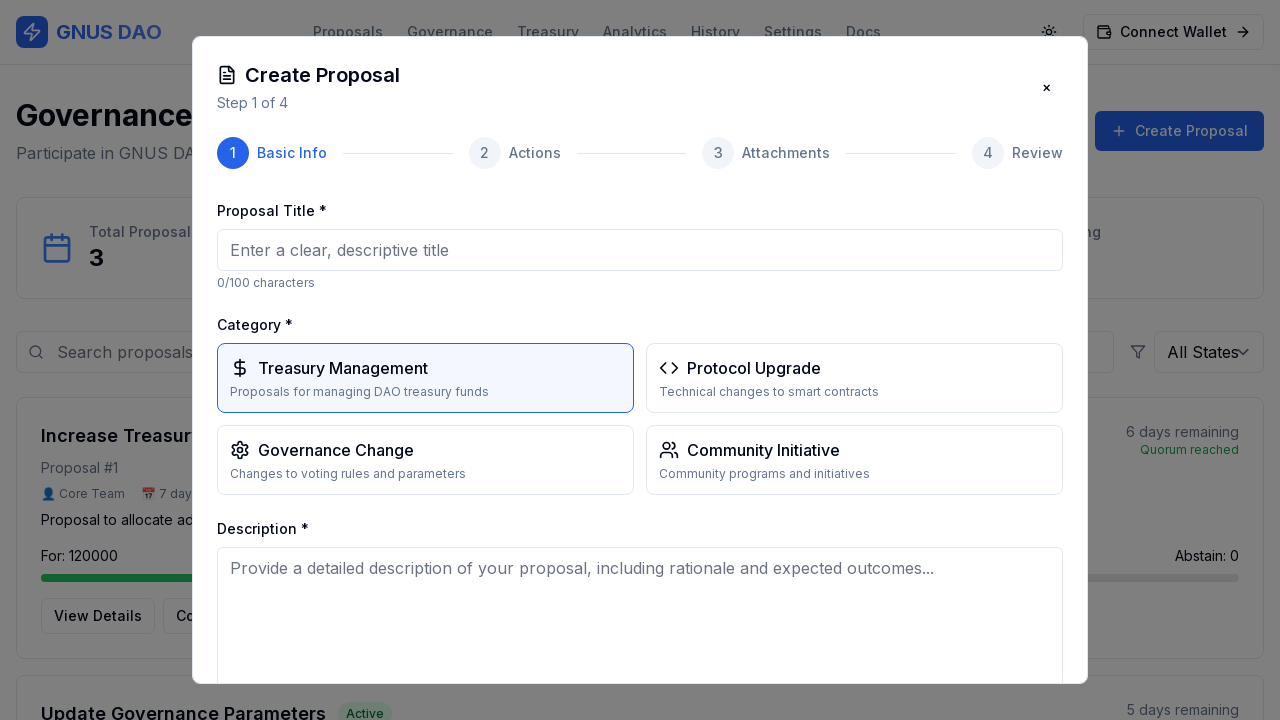

Verified title input field exists
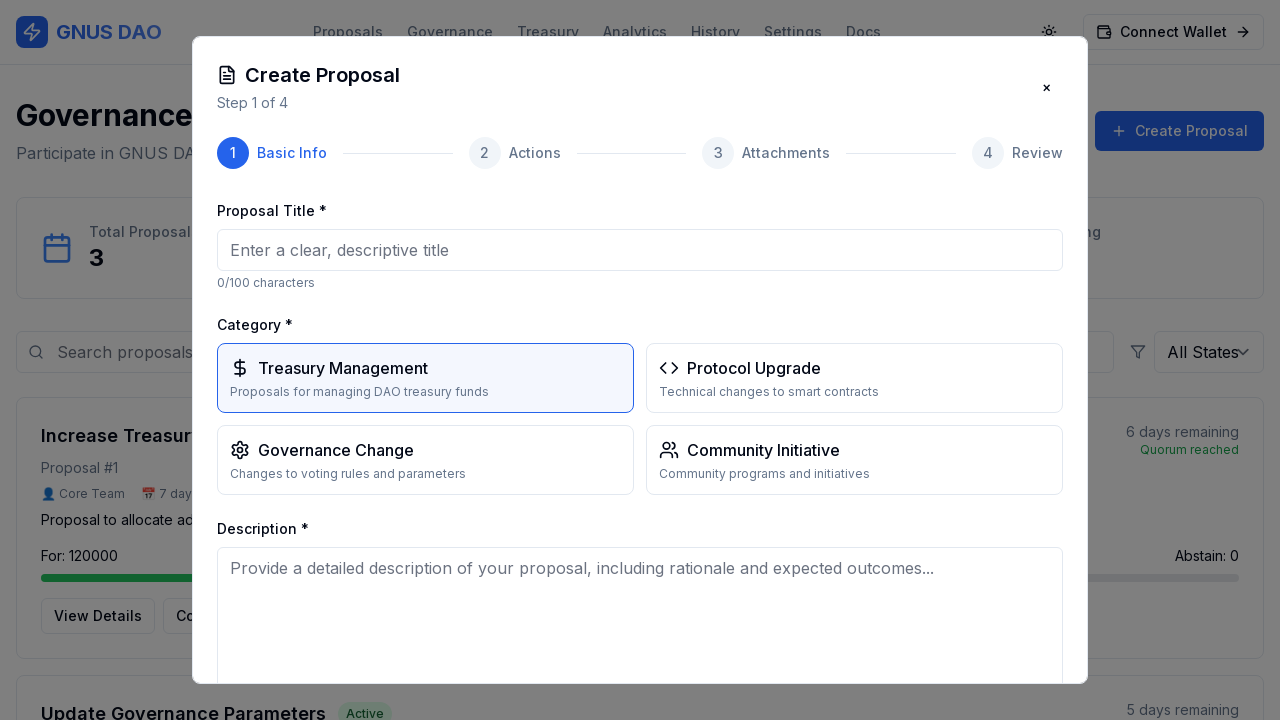

Verified description input field exists
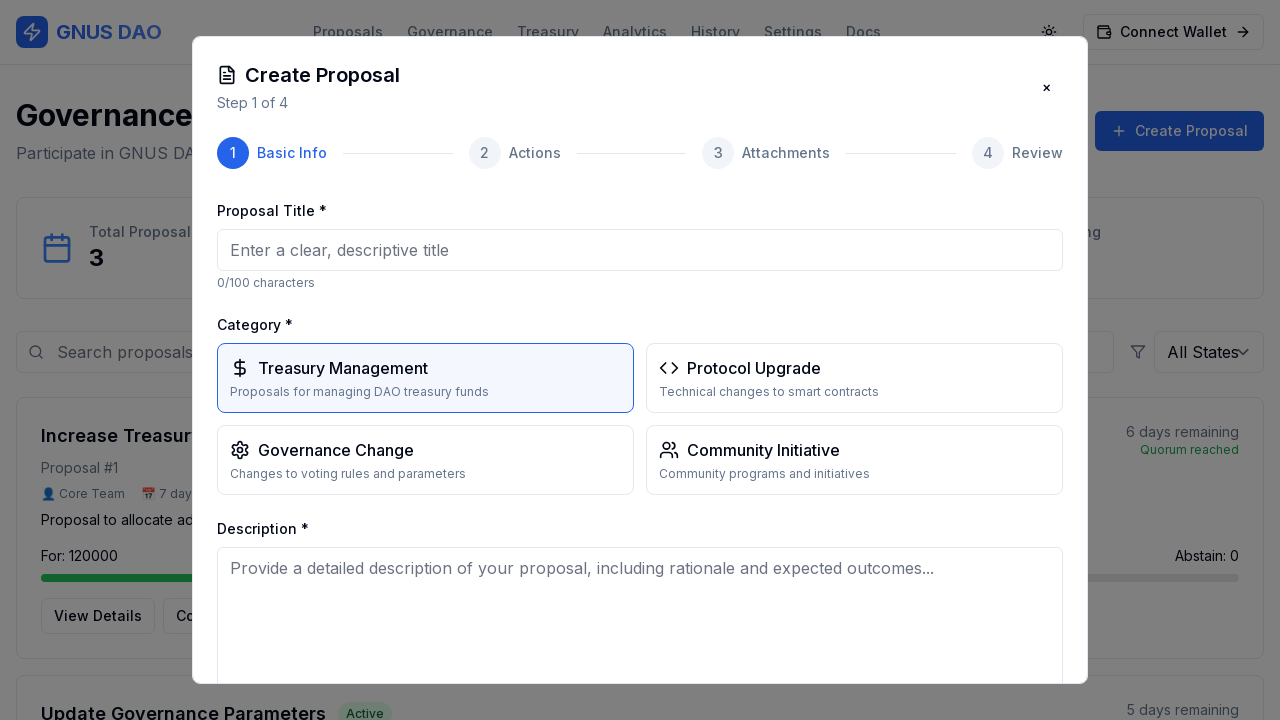

Closed proposal creation modal with Escape key
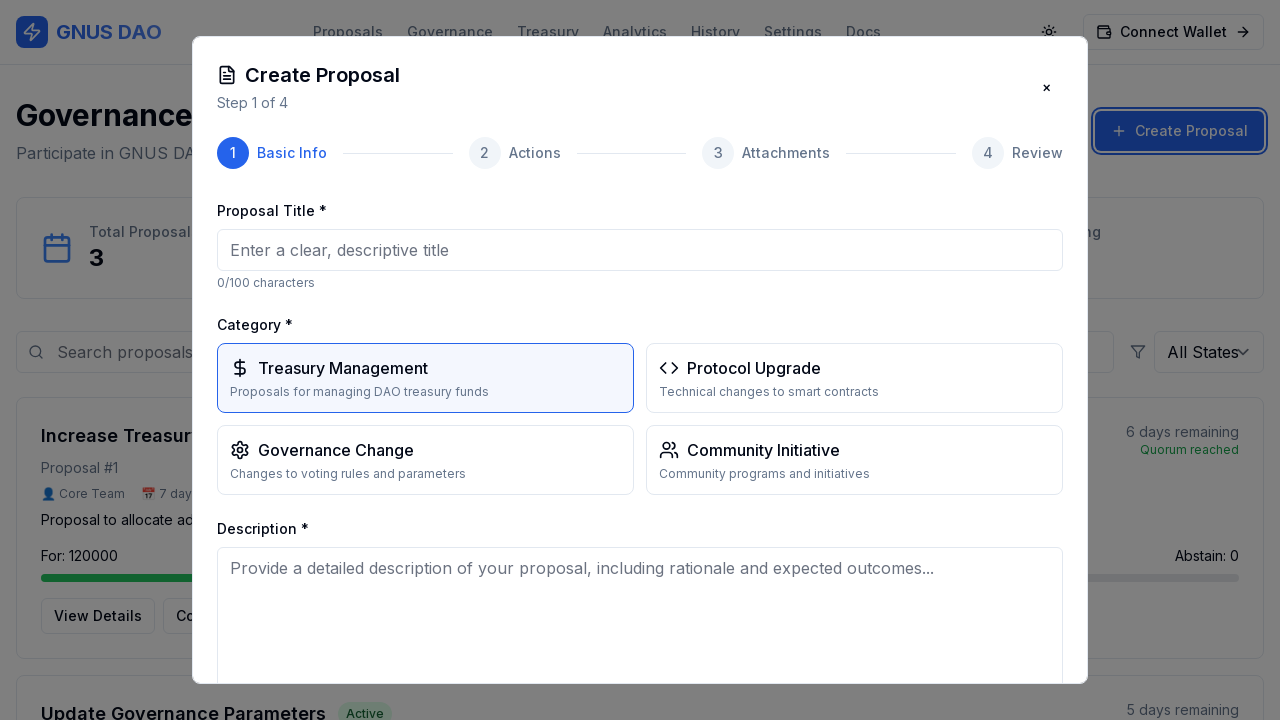

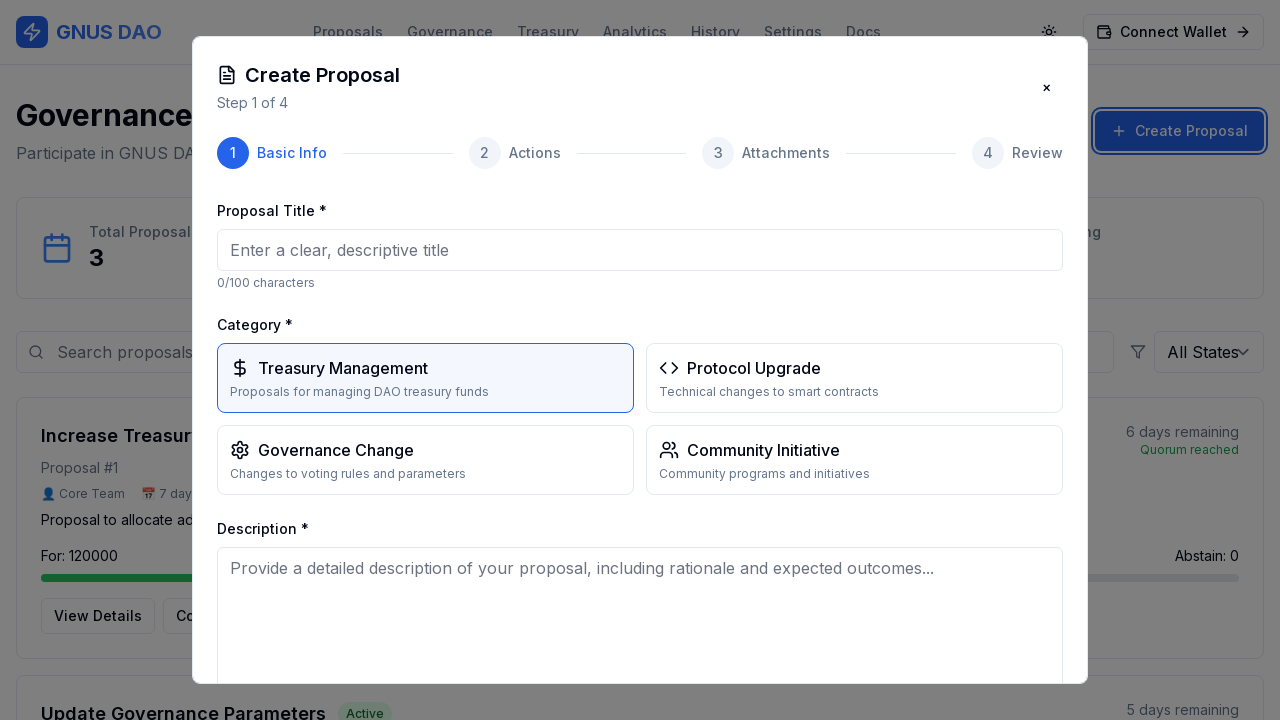